Navigates to the tablets section of an online shopping site and verifies the page displays correctly

Starting URL: https://www.advantageonlineshopping.com/#/

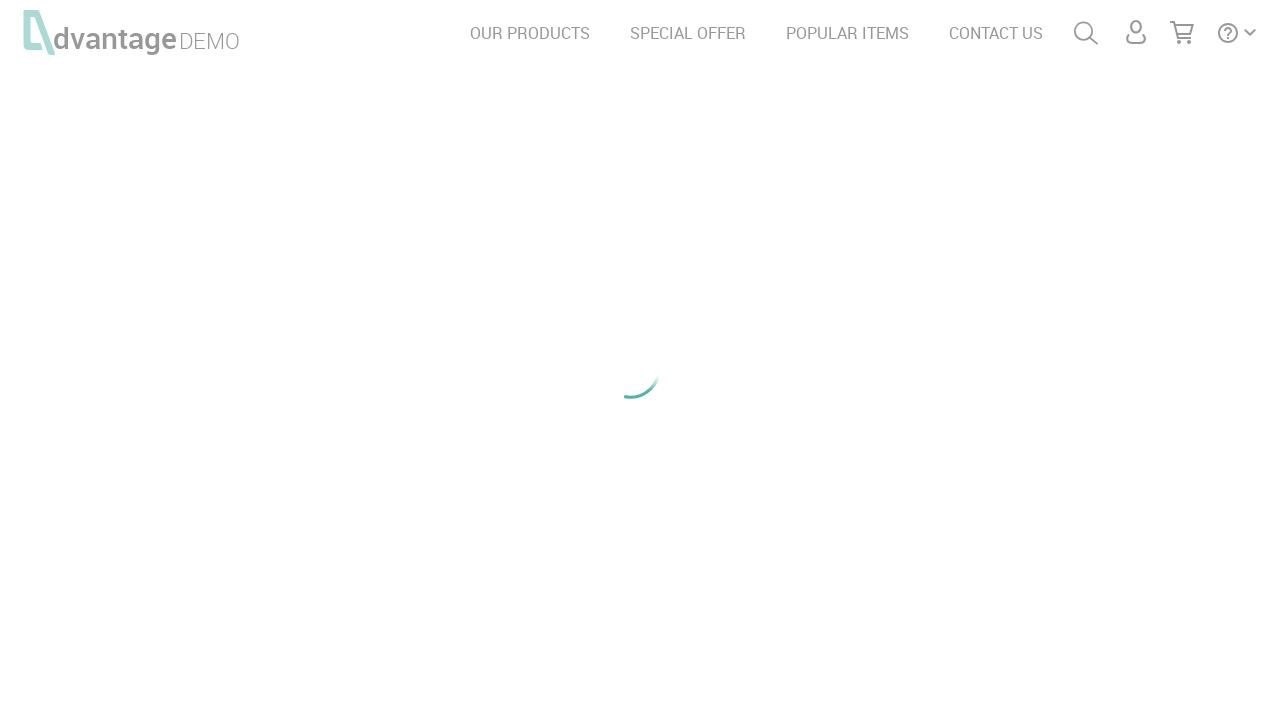

Clicked on the tablets category image at (653, 206) on #tabletsImg
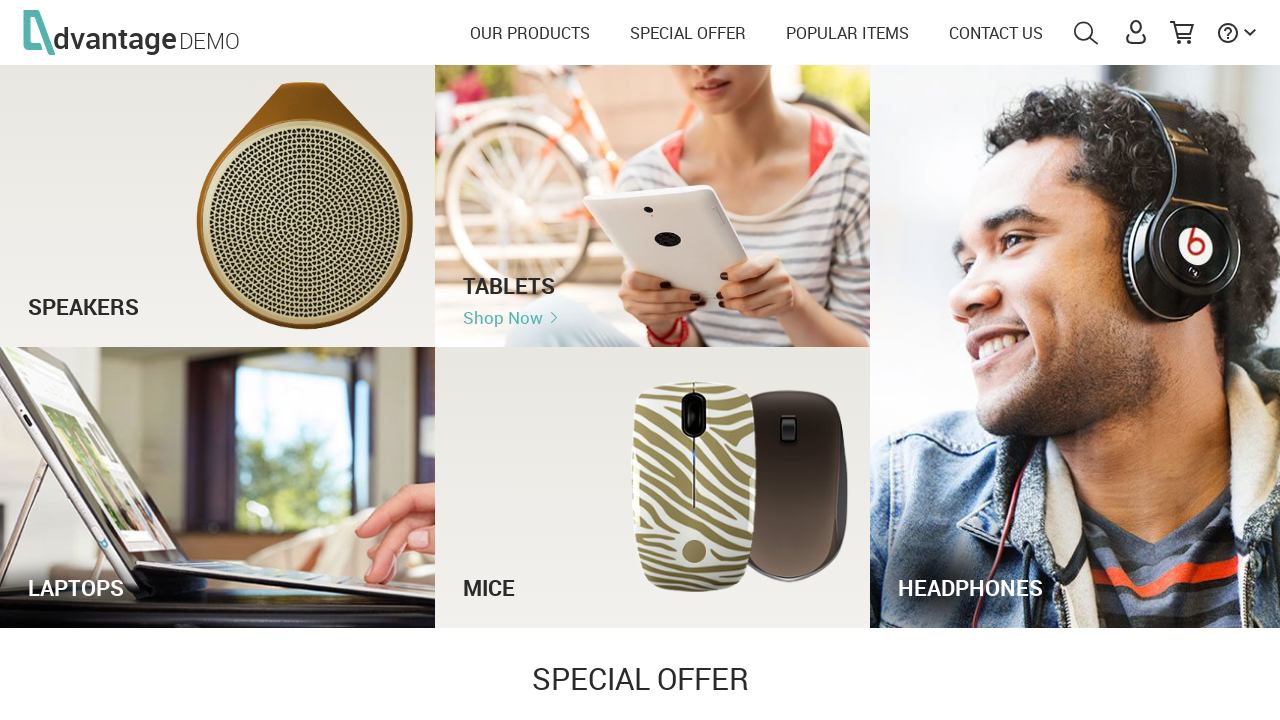

Tablets page loaded and navigation menu displayed
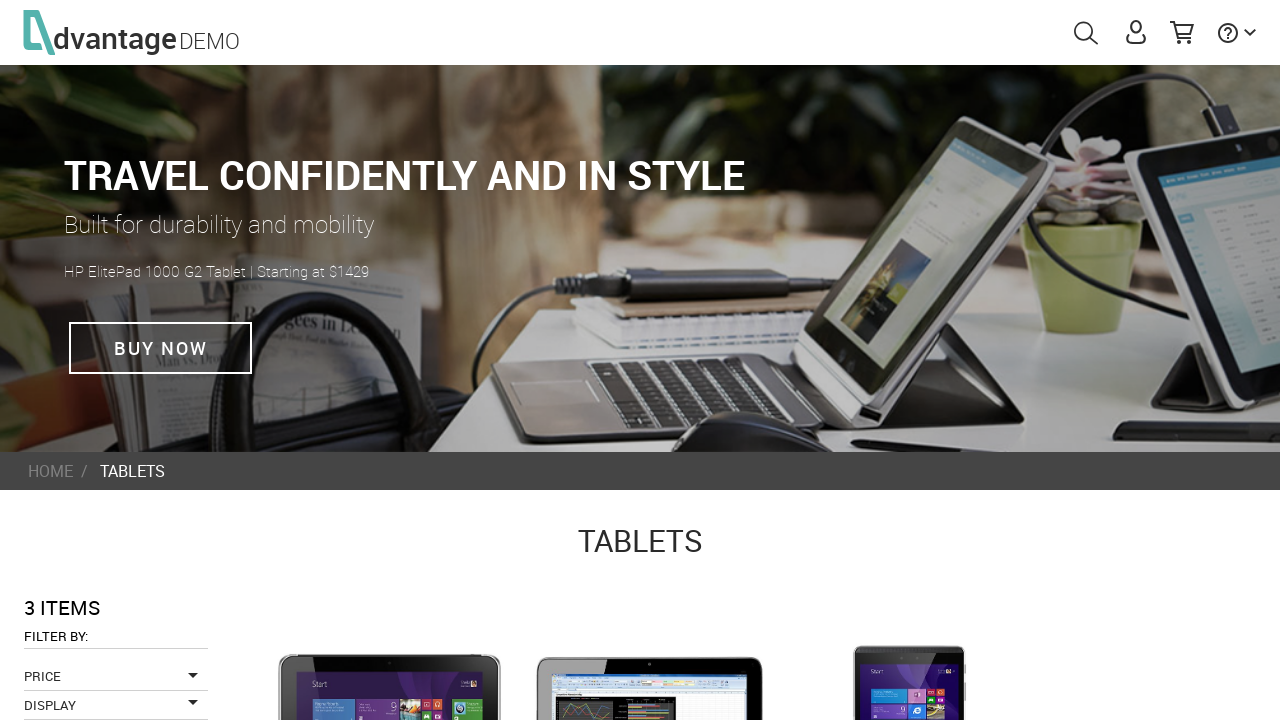

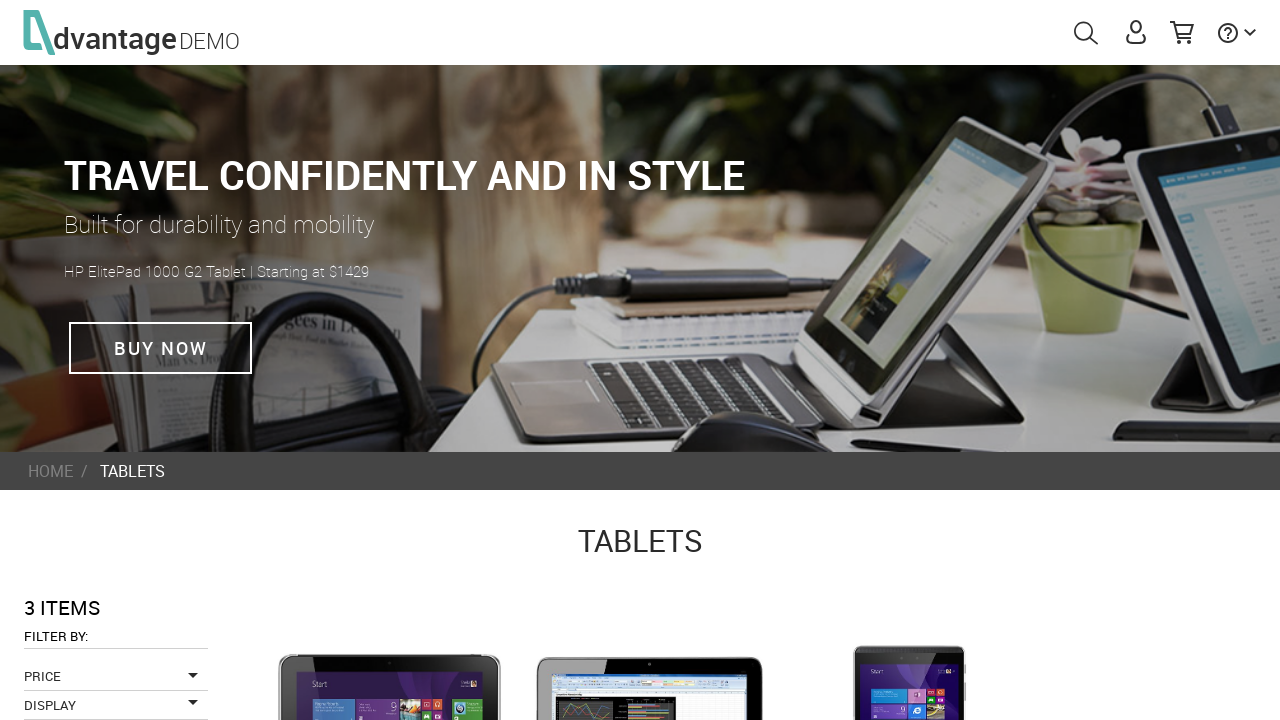